Tests a form submission by filling in first name, last name, and email fields, then clicking the submit button.

Starting URL: https://secure-retreat-92358.herokuapp.com/

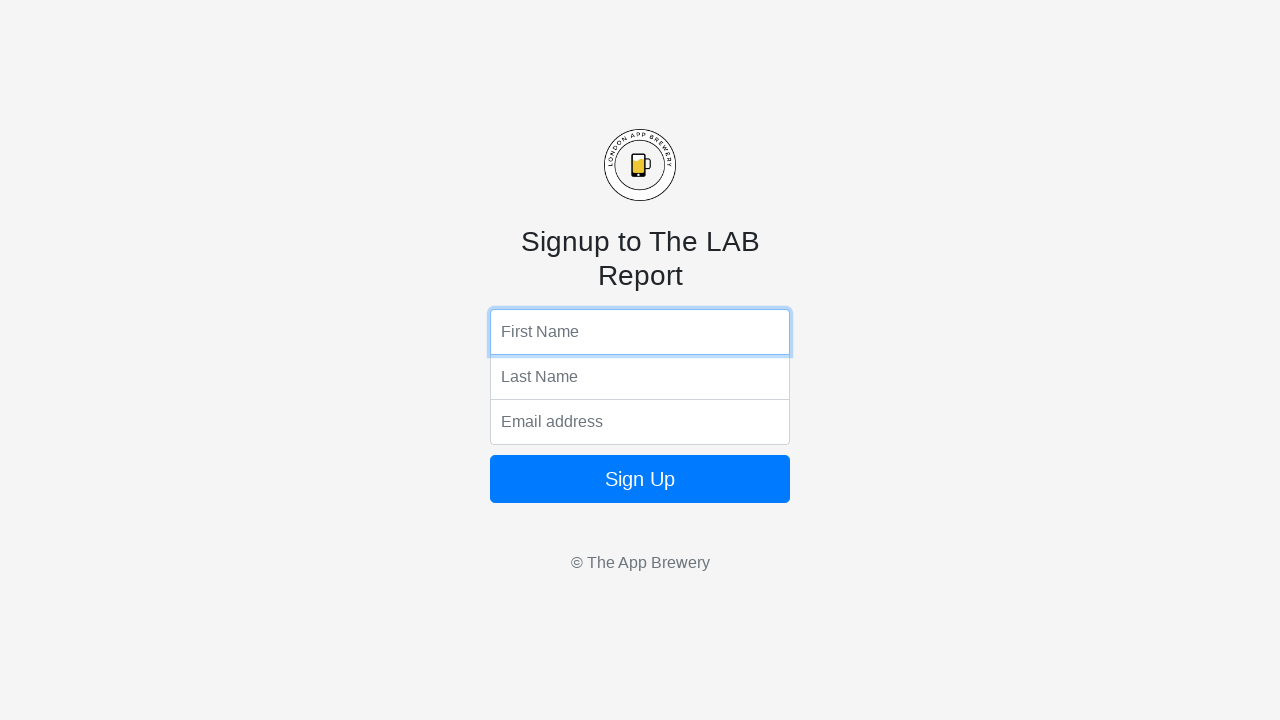

Filled first name field with 'Marcus' on input[name='fName']
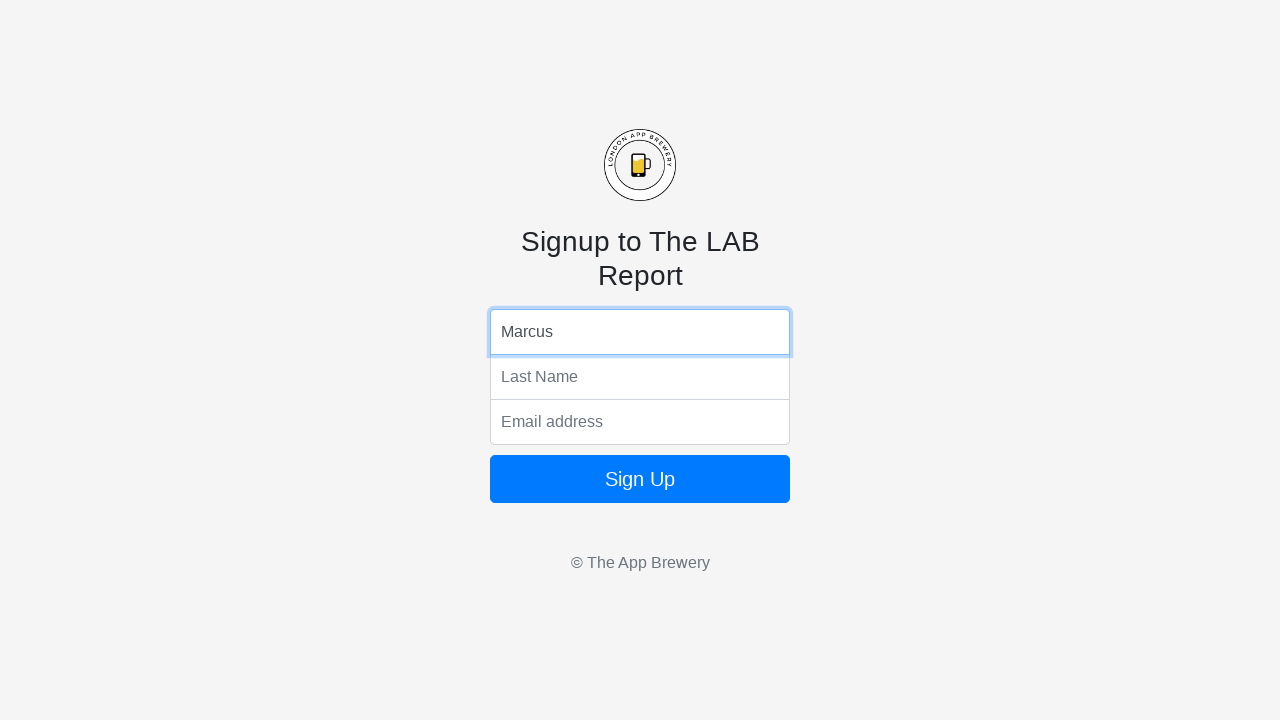

Filled last name field with 'Thompson' on input[name='lName']
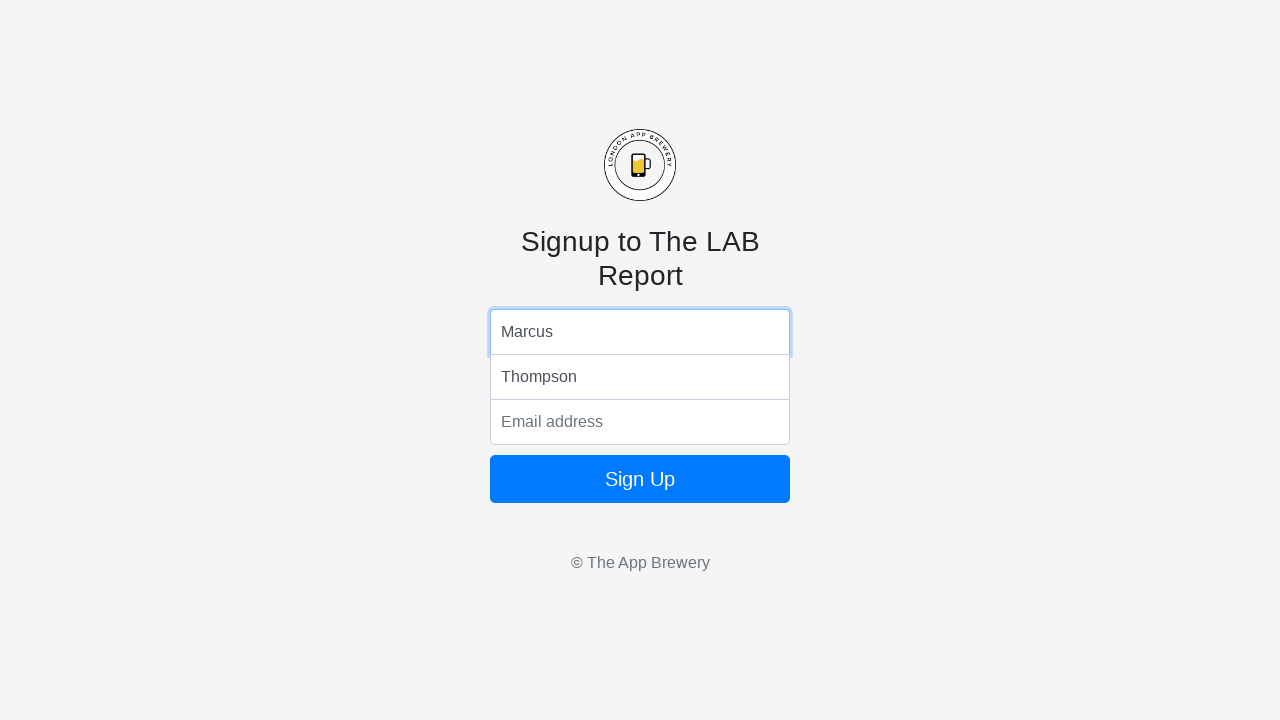

Filled email field with 'marcus.thompson@example.com' on input[name='email']
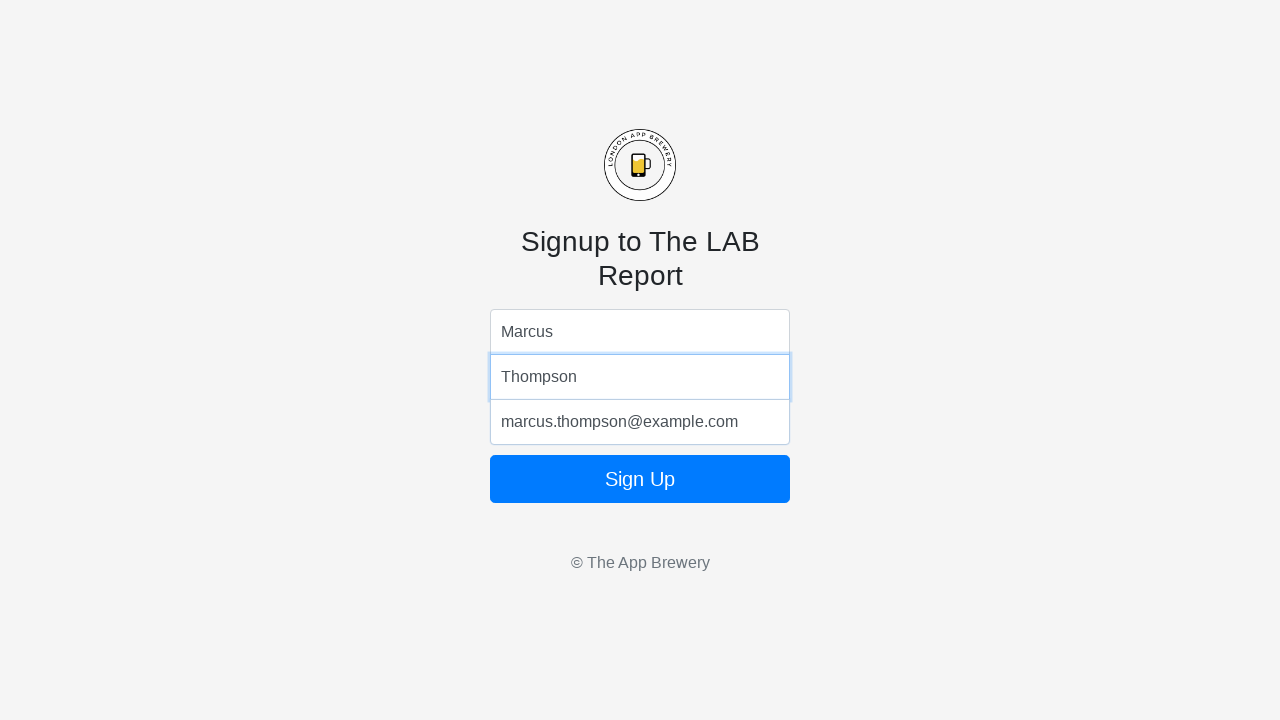

Clicked the submit button at (640, 479) on .form-signin button
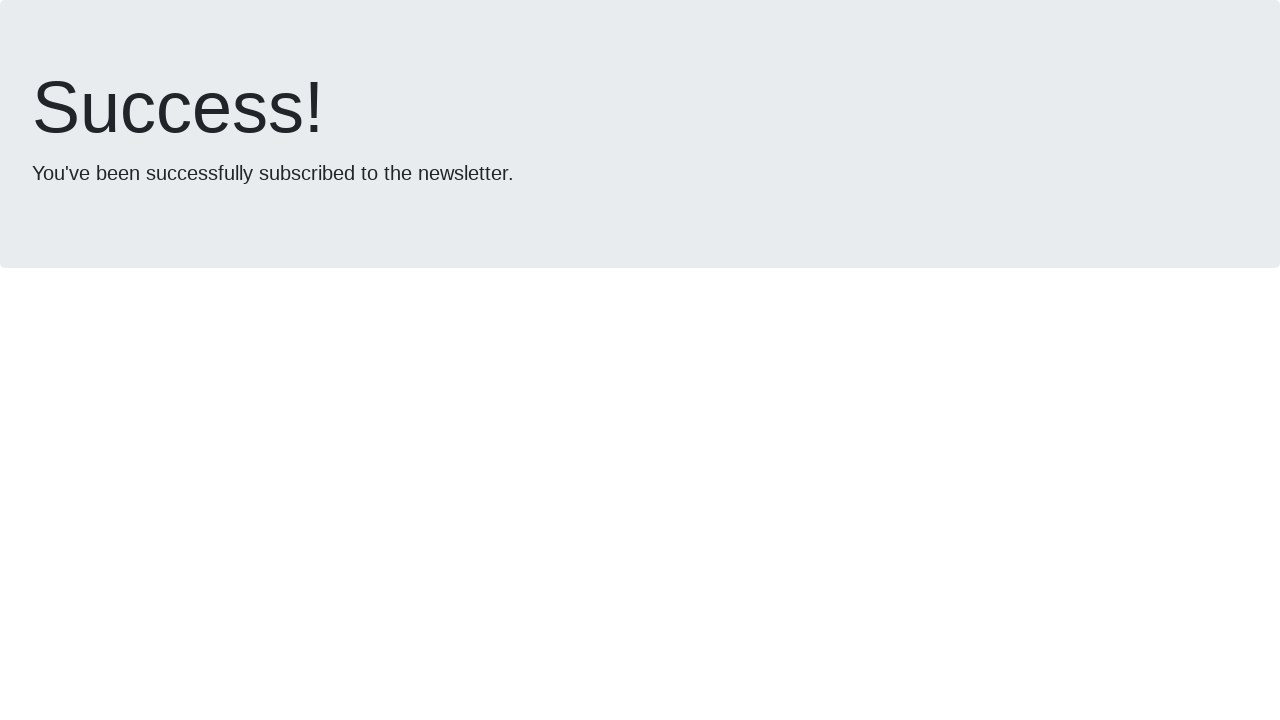

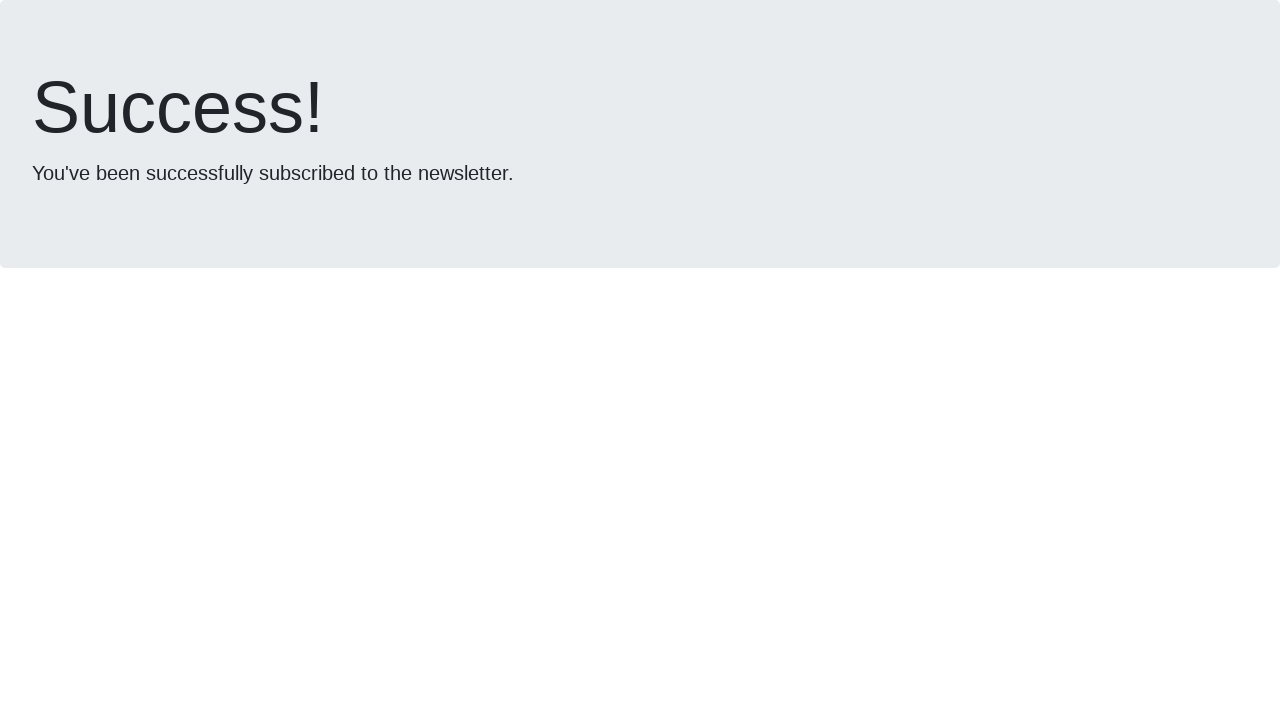